Tests web table interactions by selecting user checkboxes and verifying user details in the table rows

Starting URL: https://selectorshub.com/xpath-practice-page/

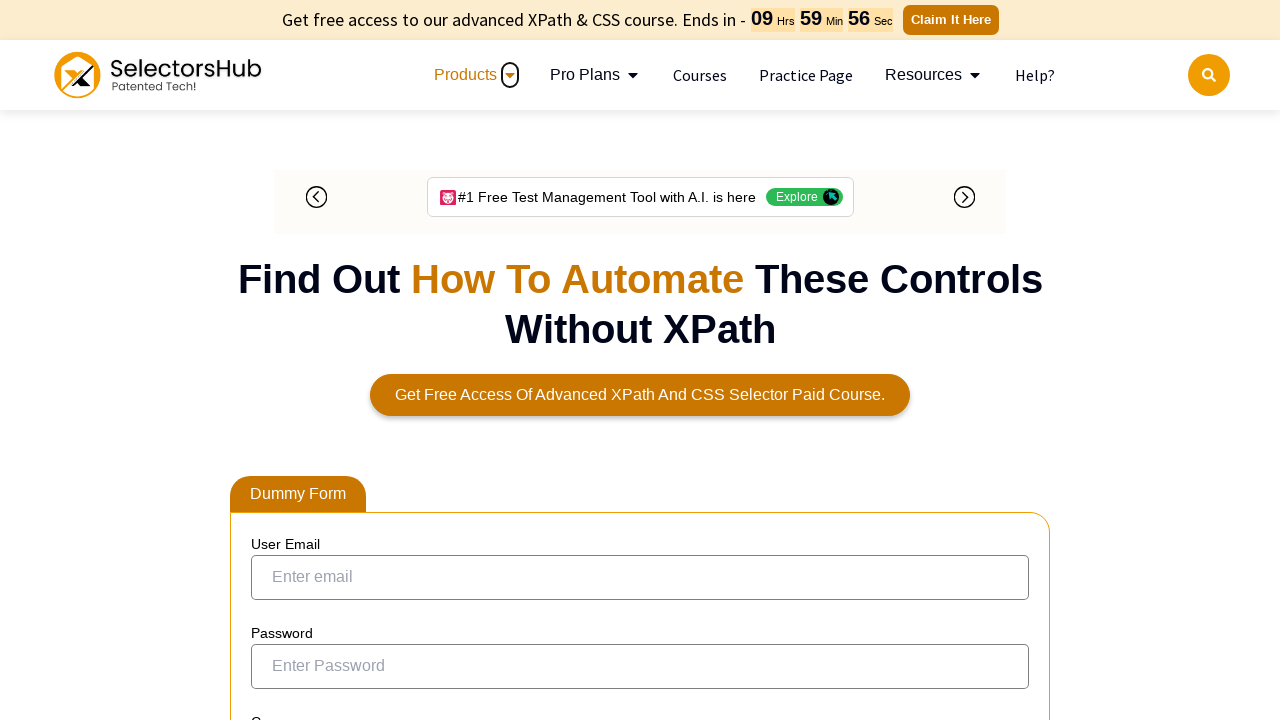

Selected checkbox for John.Smith at (274, 353) on xpath=//a[text()='John.Smith']/ancestor::tr//input[@type='checkbox']
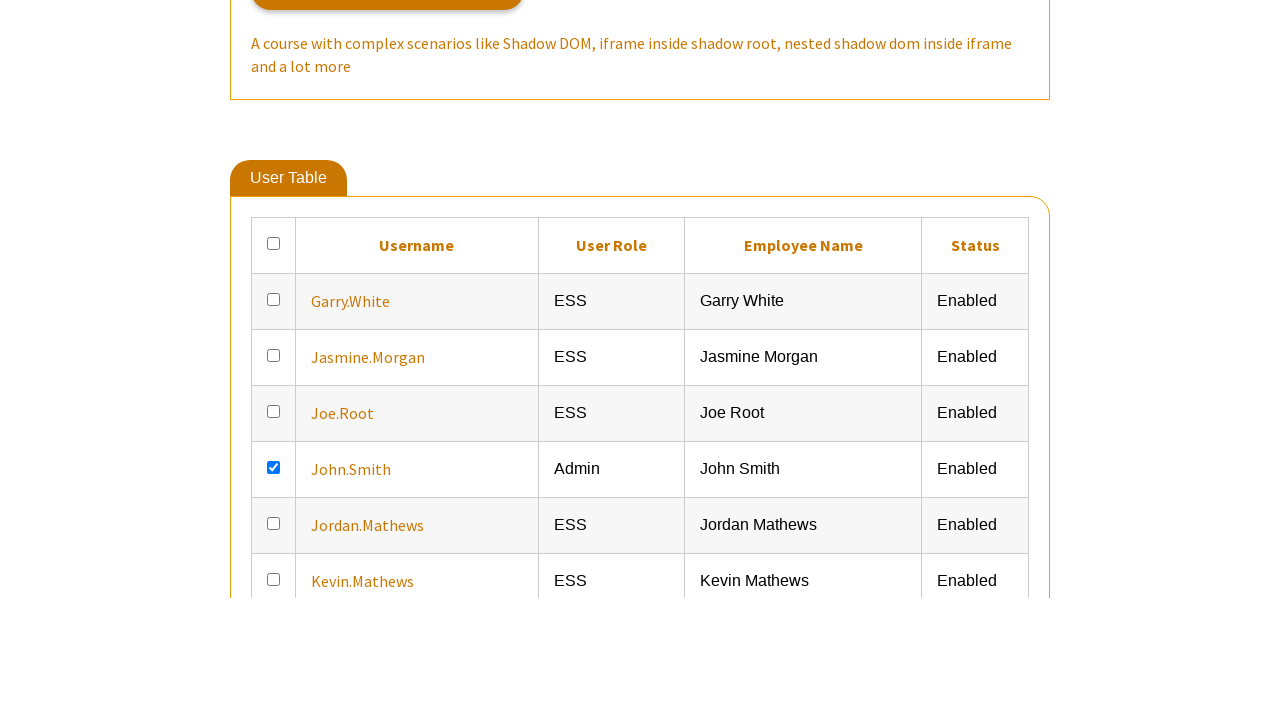

Selected checkbox for Joe.Root at (274, 665) on xpath=//a[text()='Joe.Root']/ancestor::tr//input[@type='checkbox']
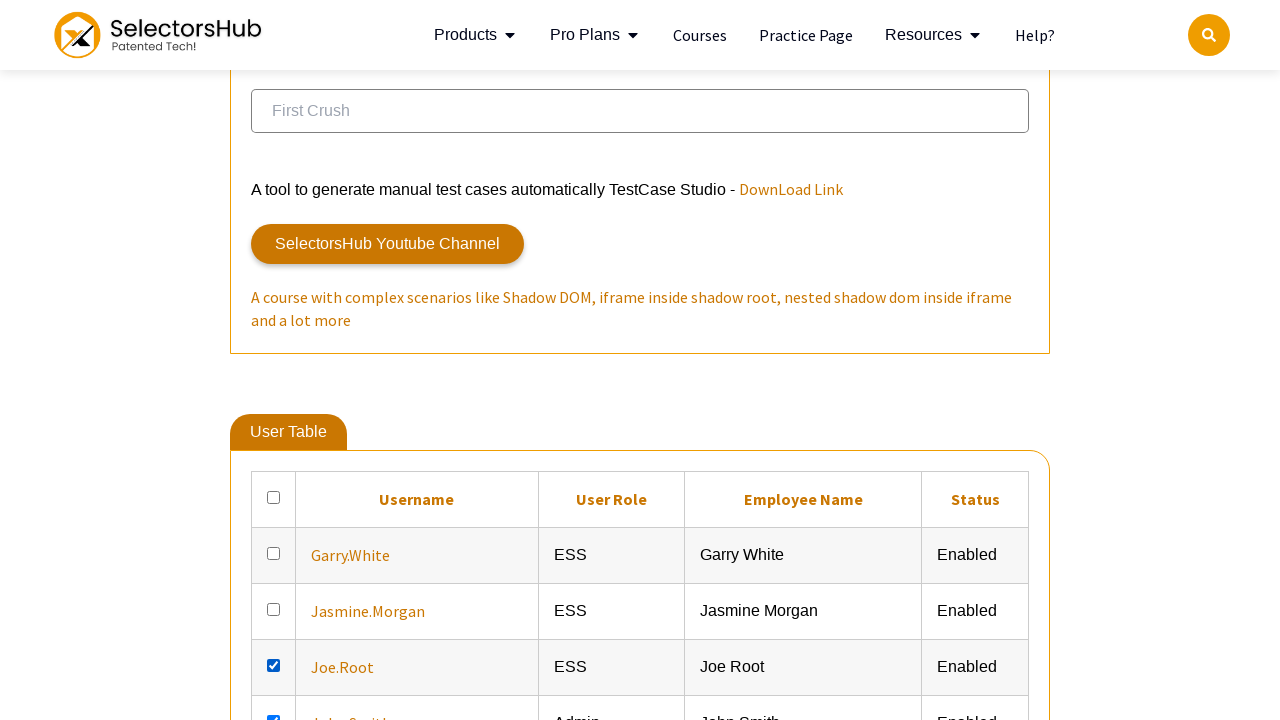

Joe.Root's user details are now visible in the table
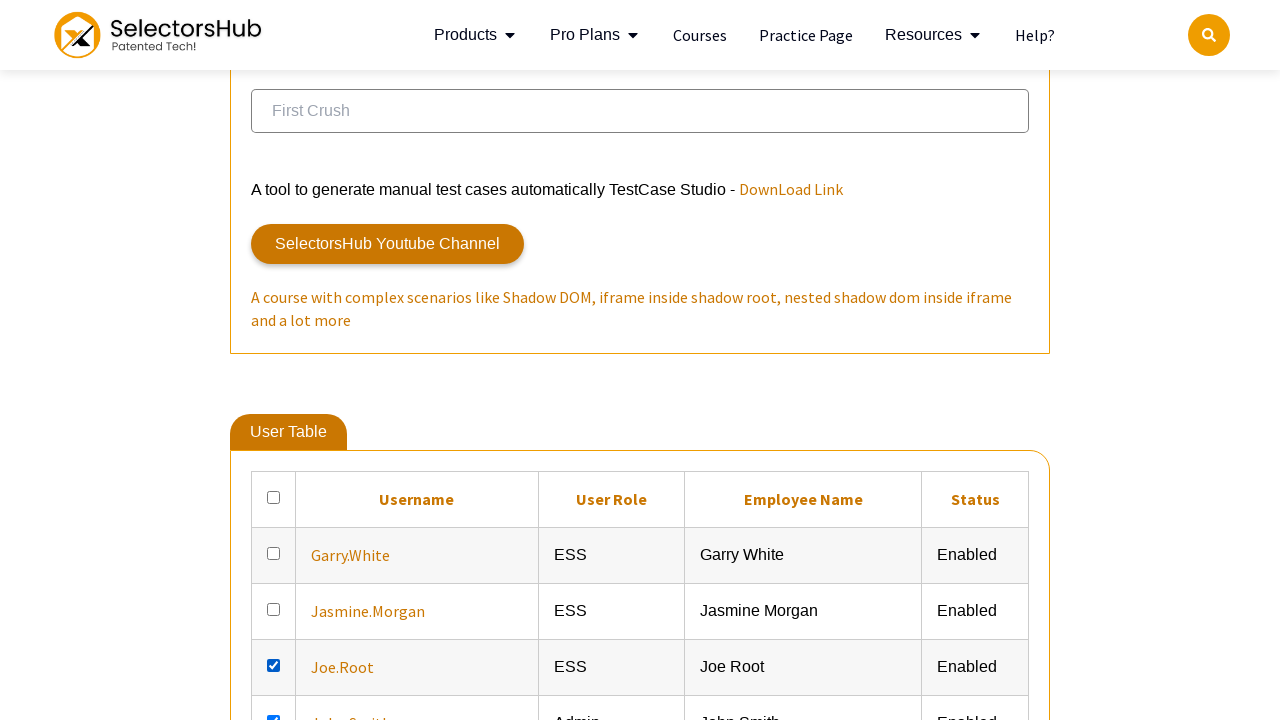

Retrieved John.Smith's user detail elements from the table
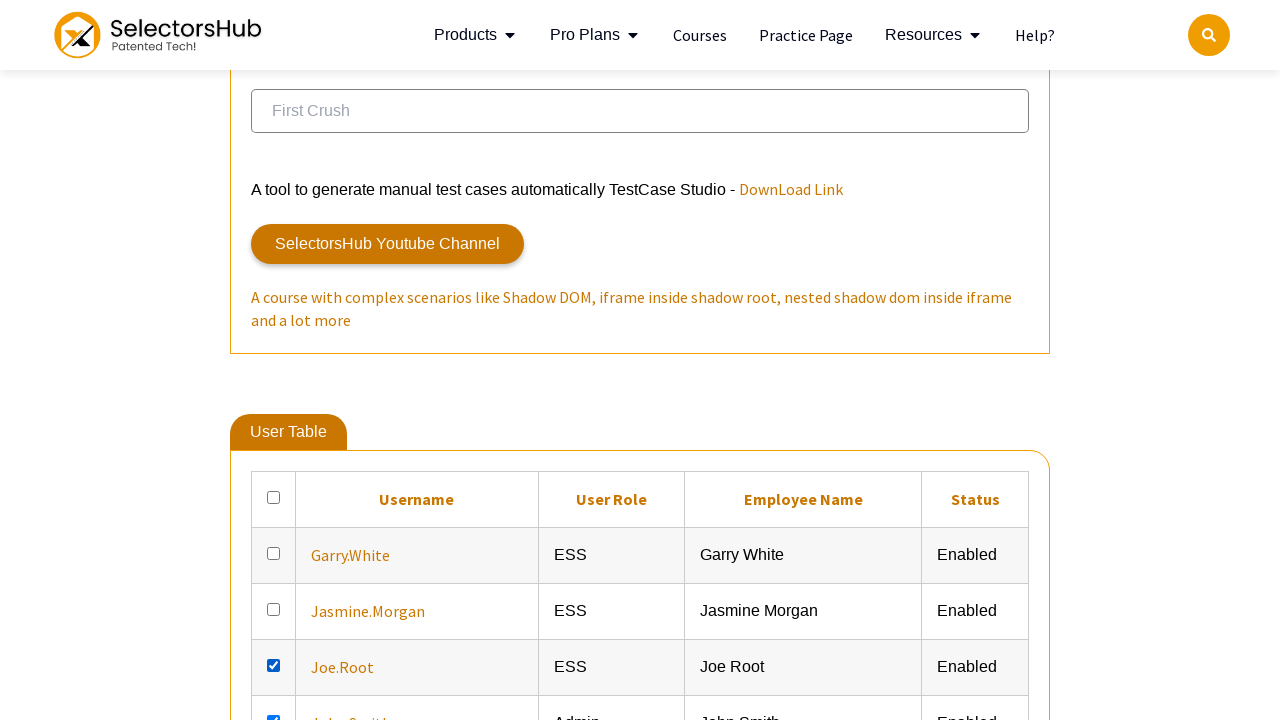

Verified that John.Smith has Admin role
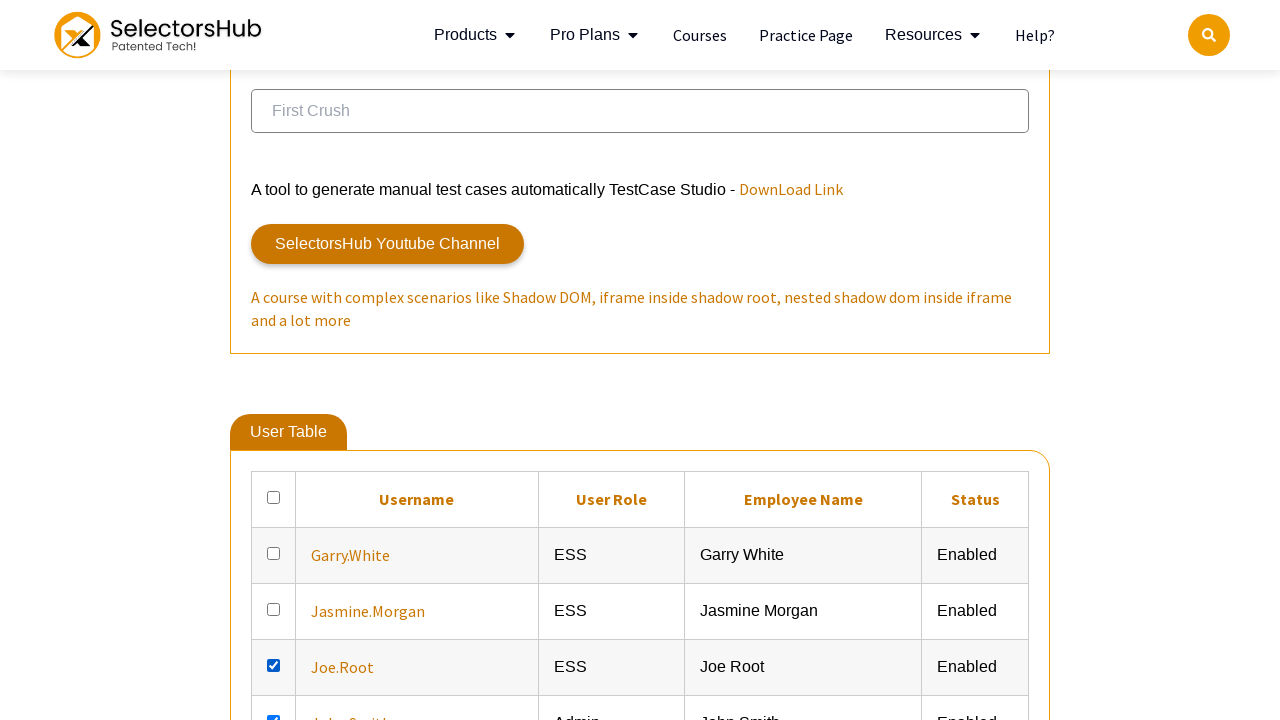

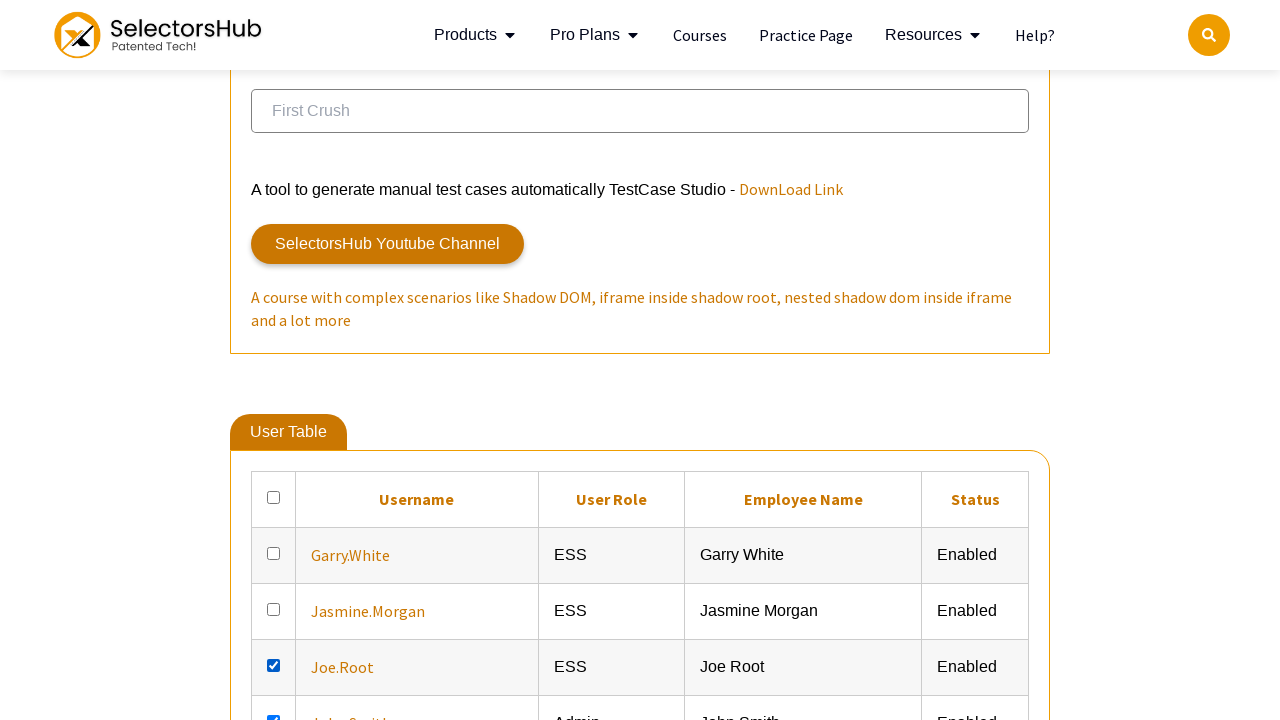